Tests JavaScript alert box handling by clicking a button that triggers an alert and then accepting/dismissing the alert dialog

Starting URL: https://www.hyrtutorials.com/p/alertsdemo.html

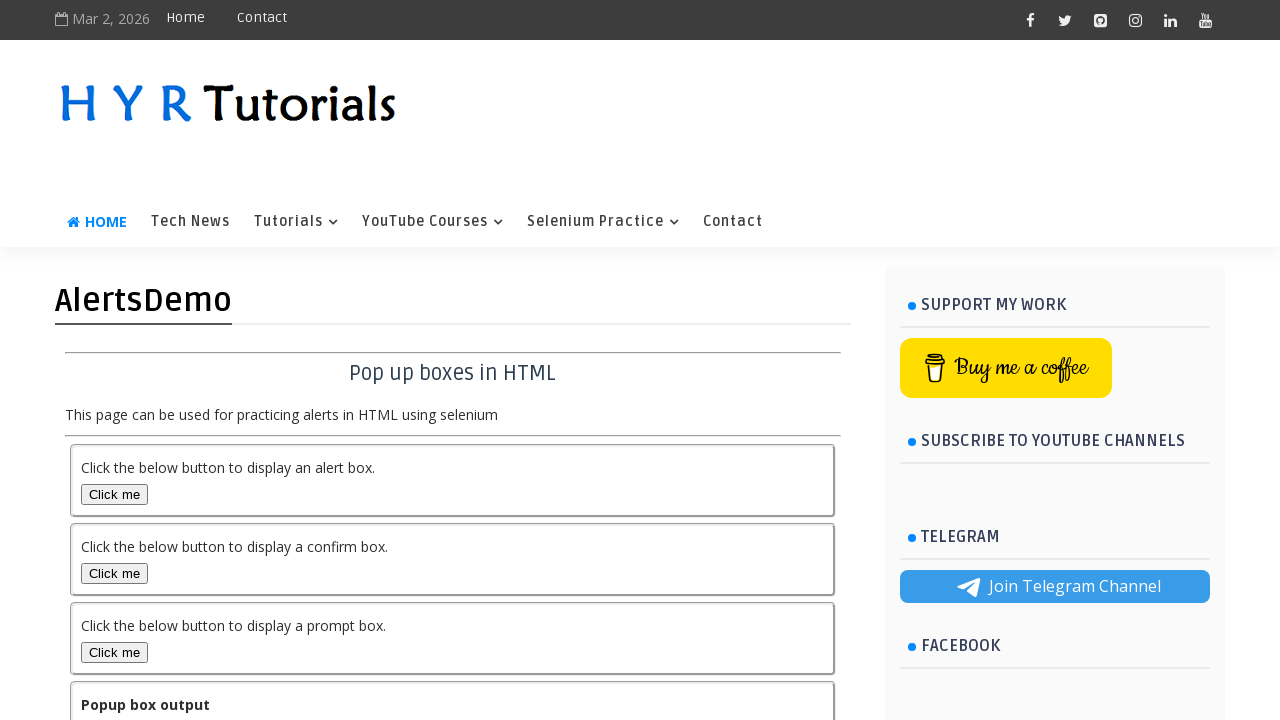

Navigated to alerts demo page
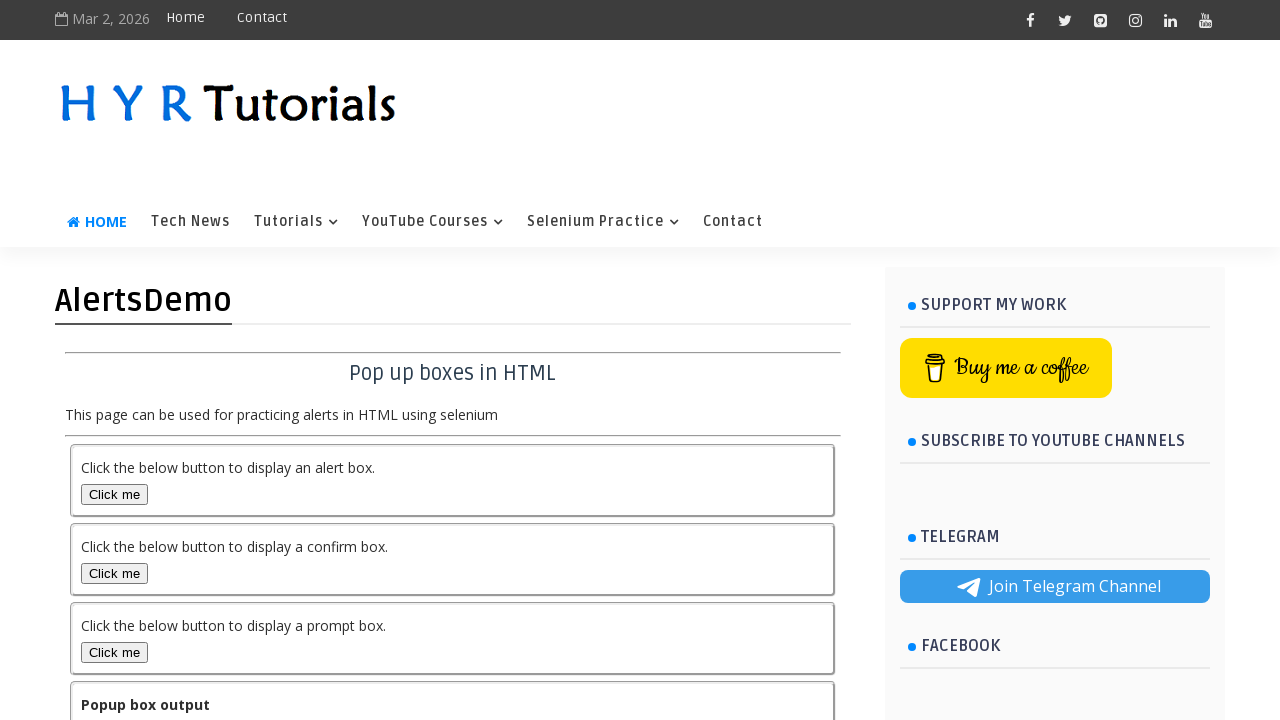

Page fully loaded with domcontentloaded state
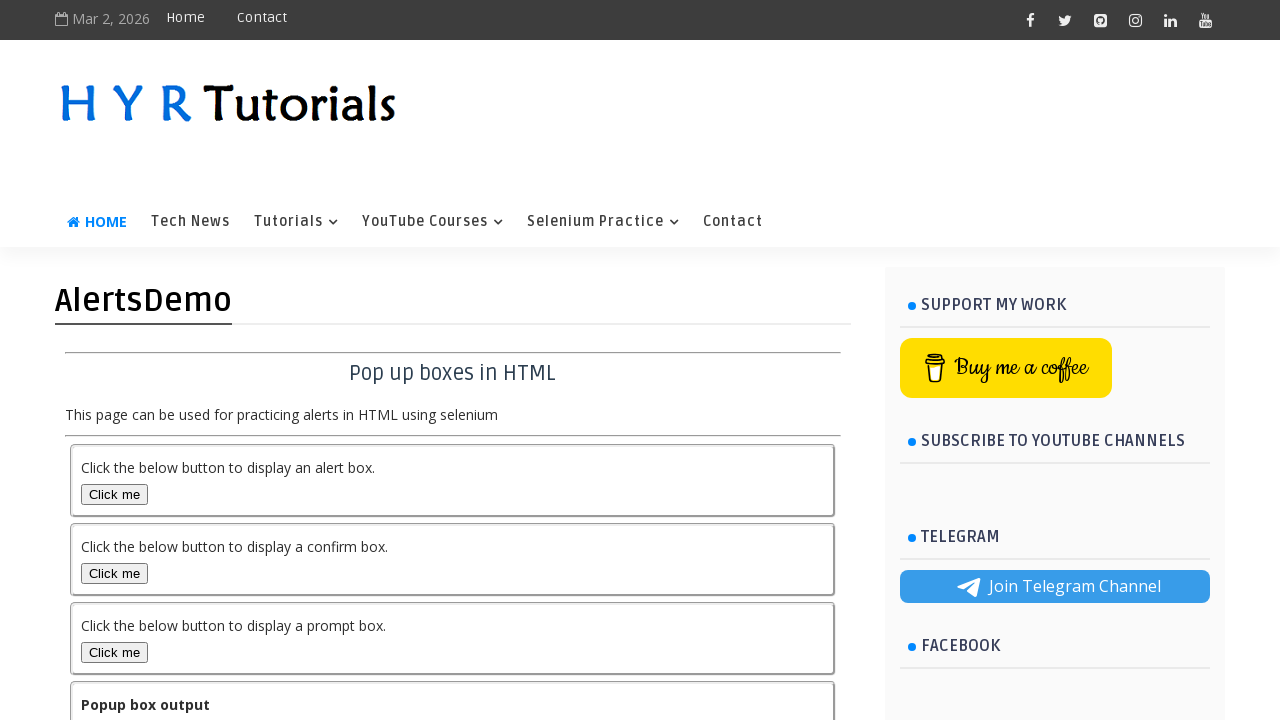

Clicked alert box button to trigger alert at (114, 494) on #alertBox
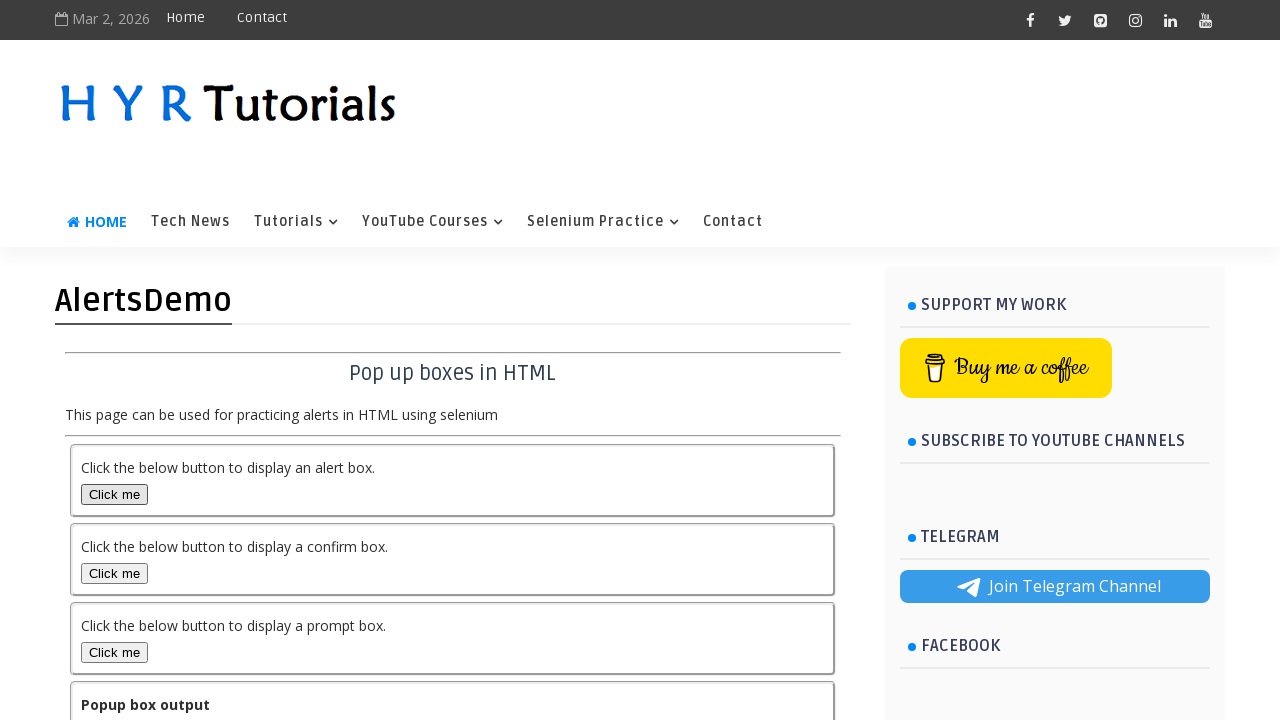

Set up dialog handler to accept alerts
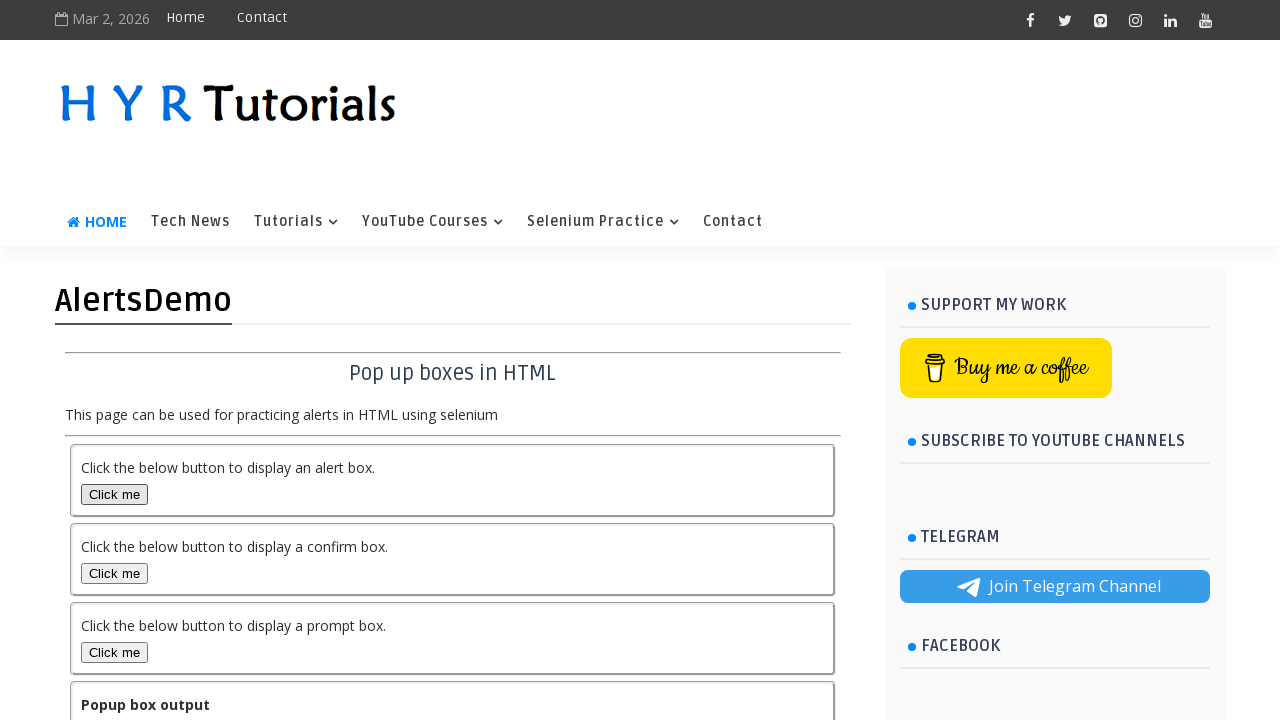

Set up one-time dialog handler to accept next alert
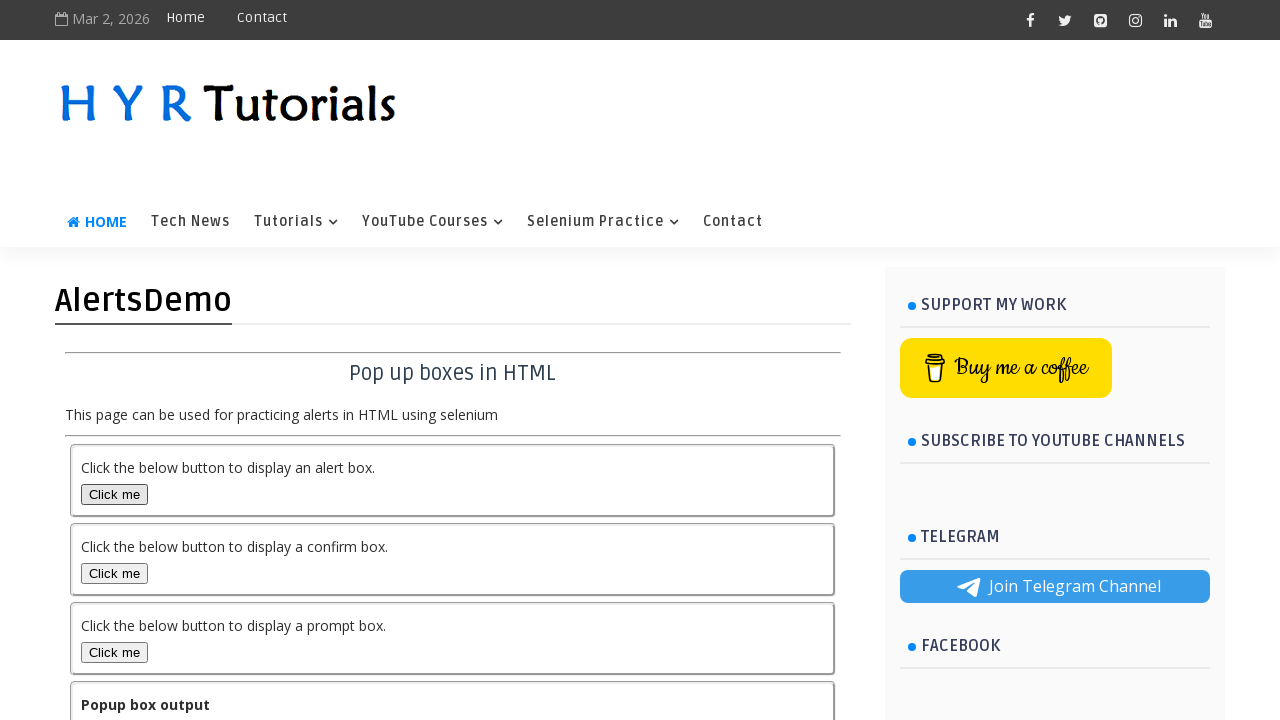

Clicked alert box button again with dialog handler ready at (114, 494) on #alertBox
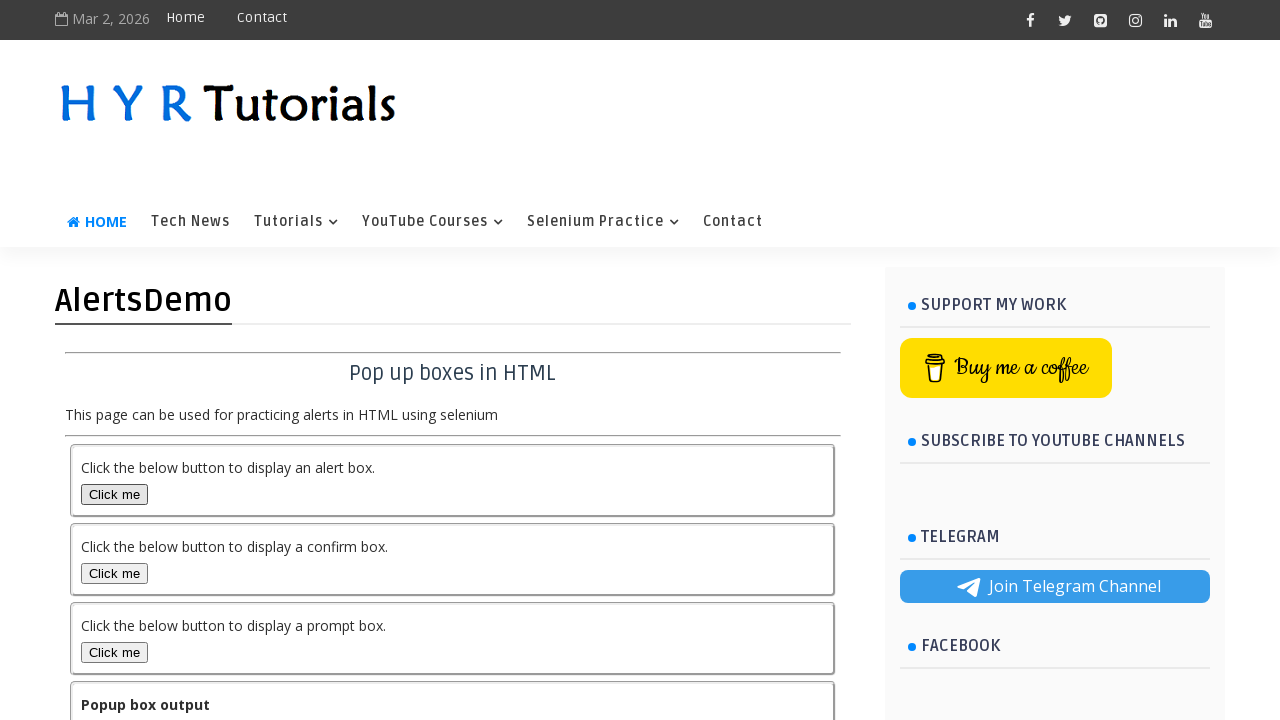

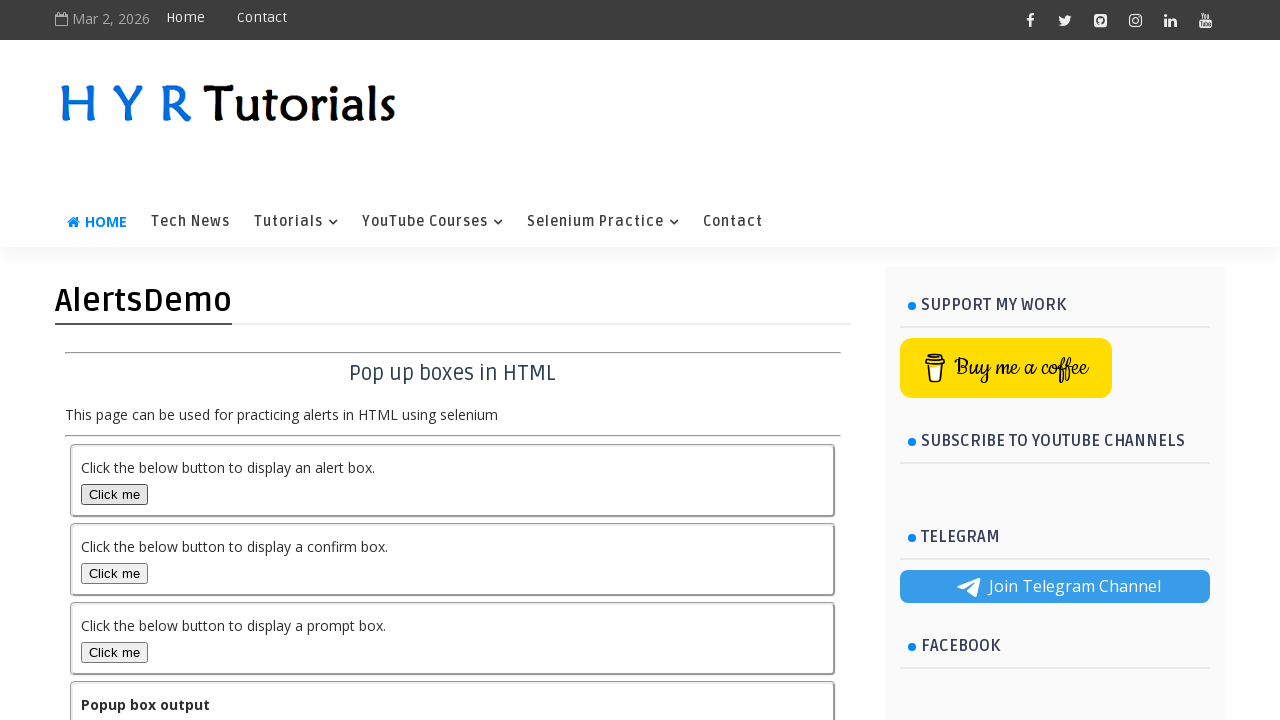